Tests checkbox functionality by verifying default states, clicking to toggle checkboxes, and confirming the state changes after clicking.

Starting URL: https://practice.cydeo.com/checkboxes

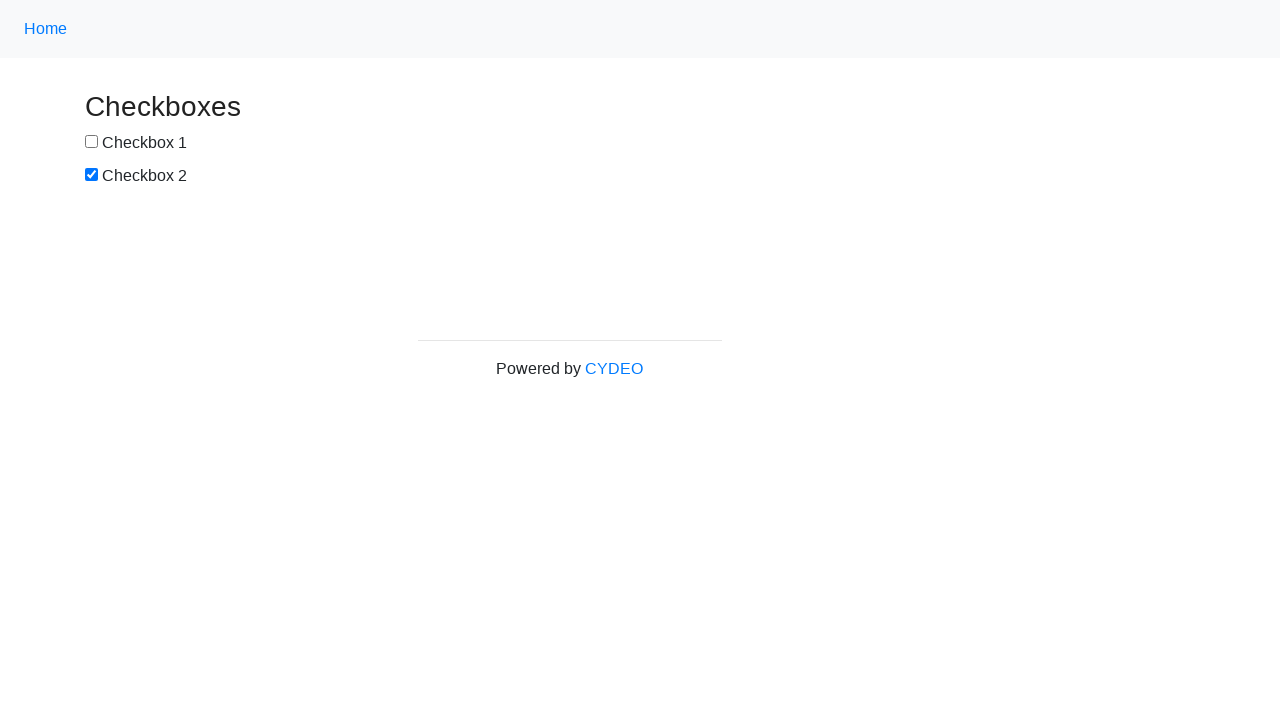

Located checkbox1 element
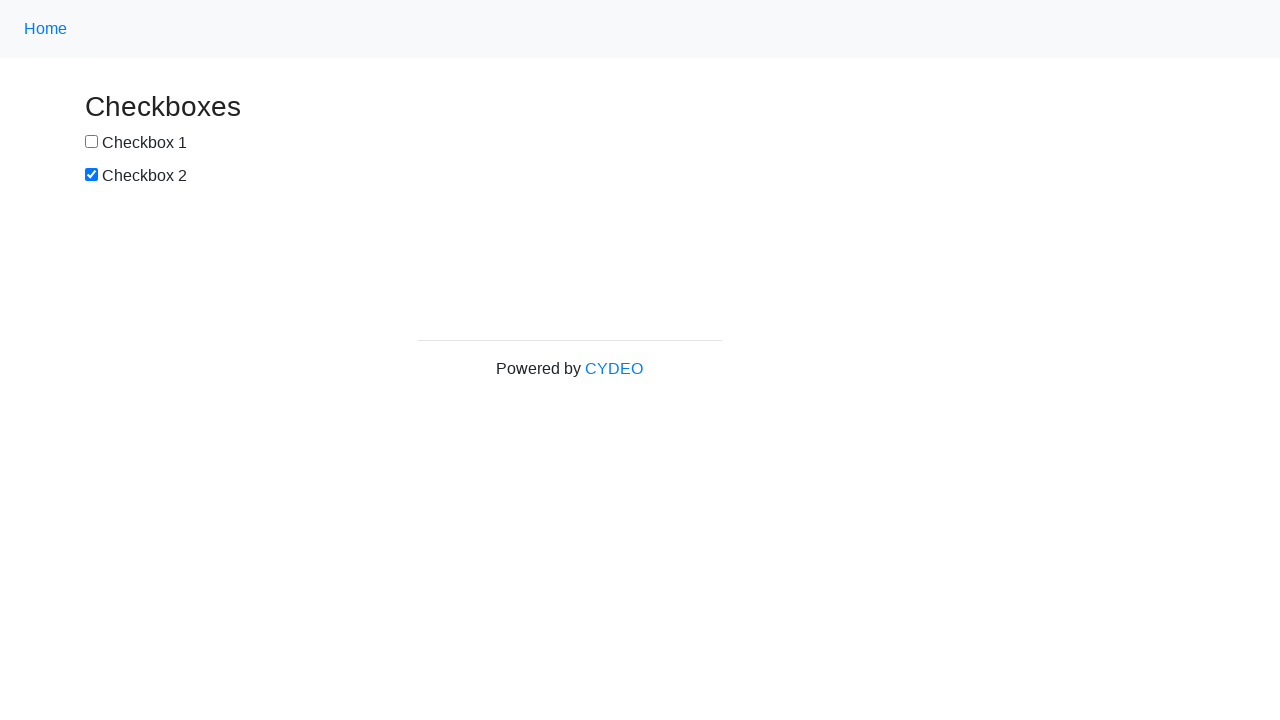

Located checkbox2 element
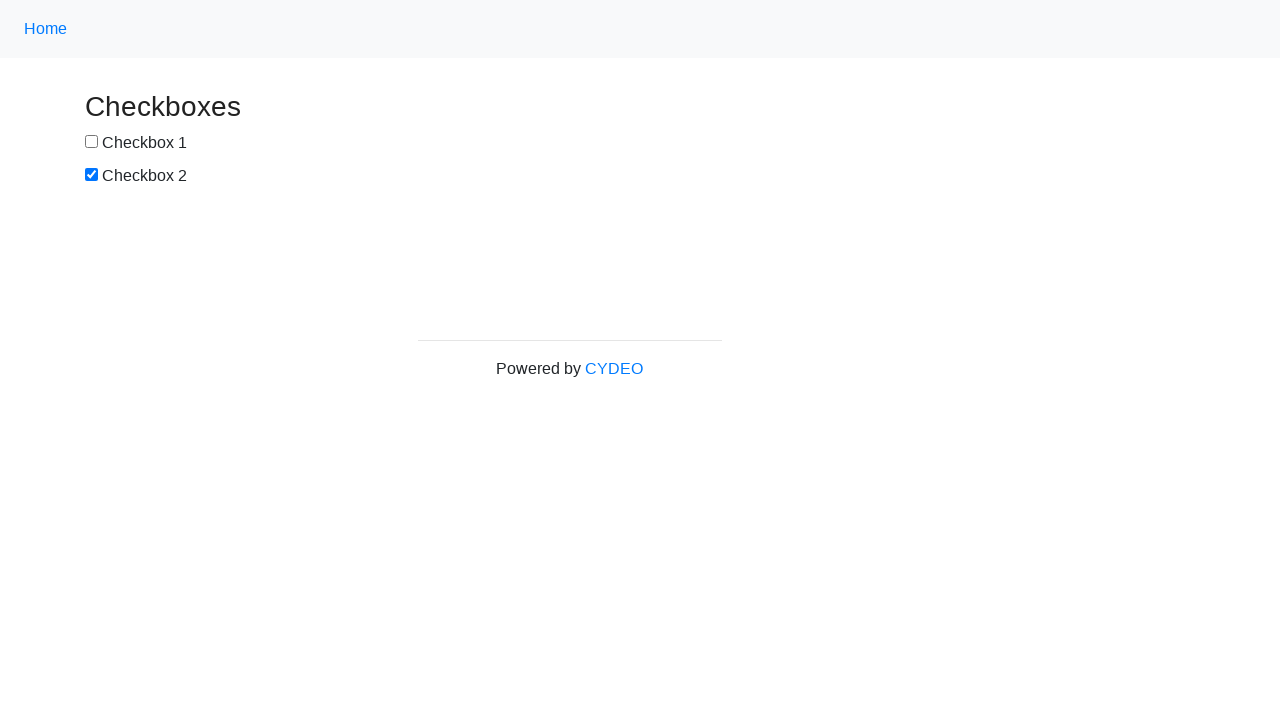

Verified that checkbox1 is not selected by default
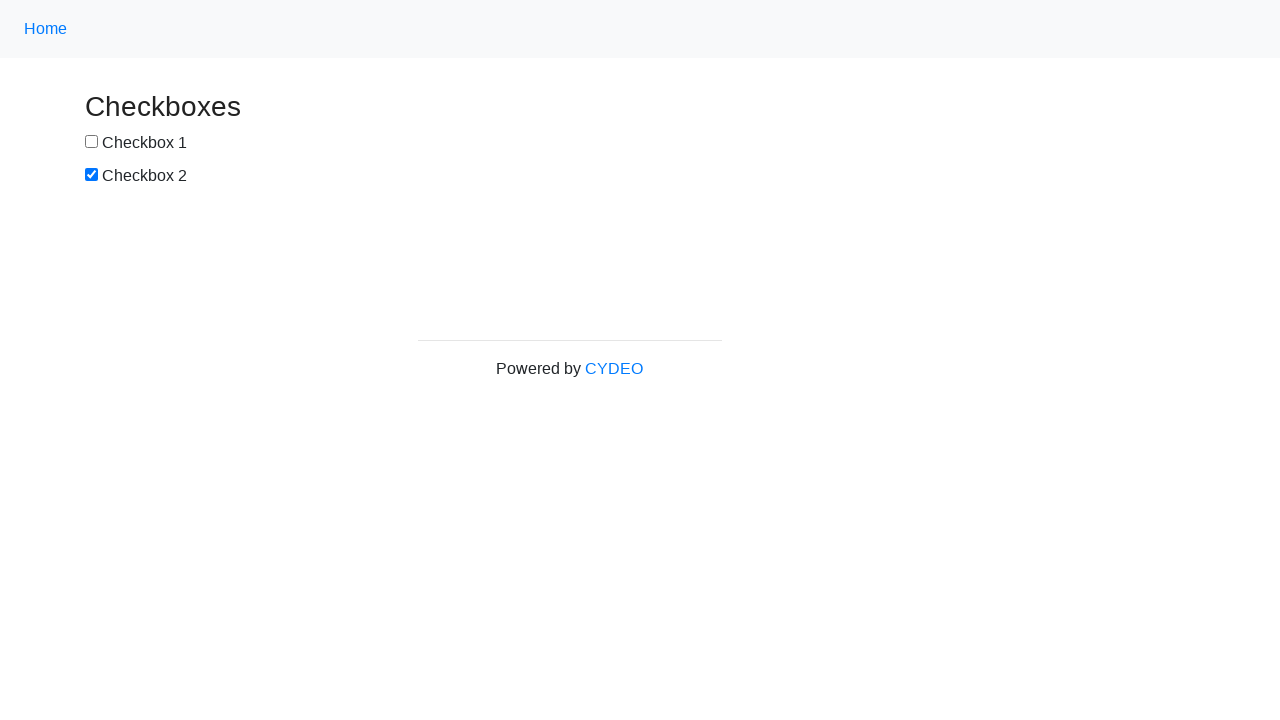

Verified that checkbox2 is selected by default
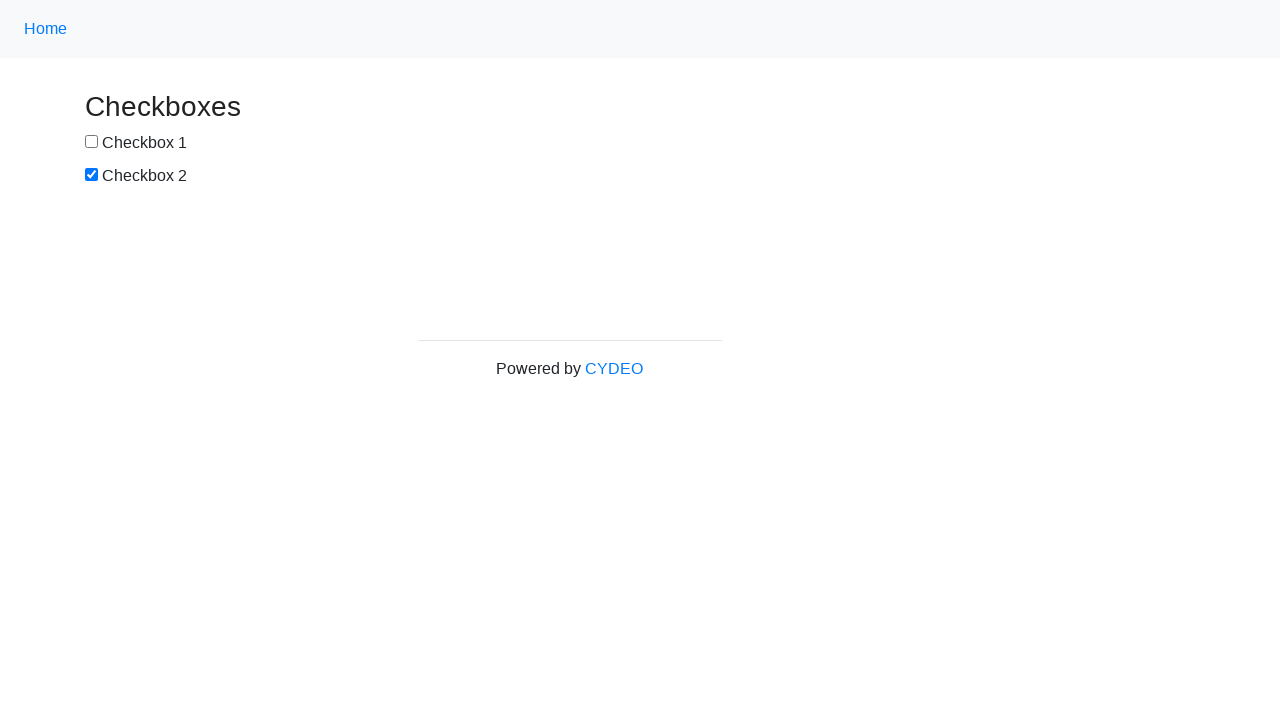

Clicked checkbox1 to select it at (92, 142) on input[name='checkbox1']
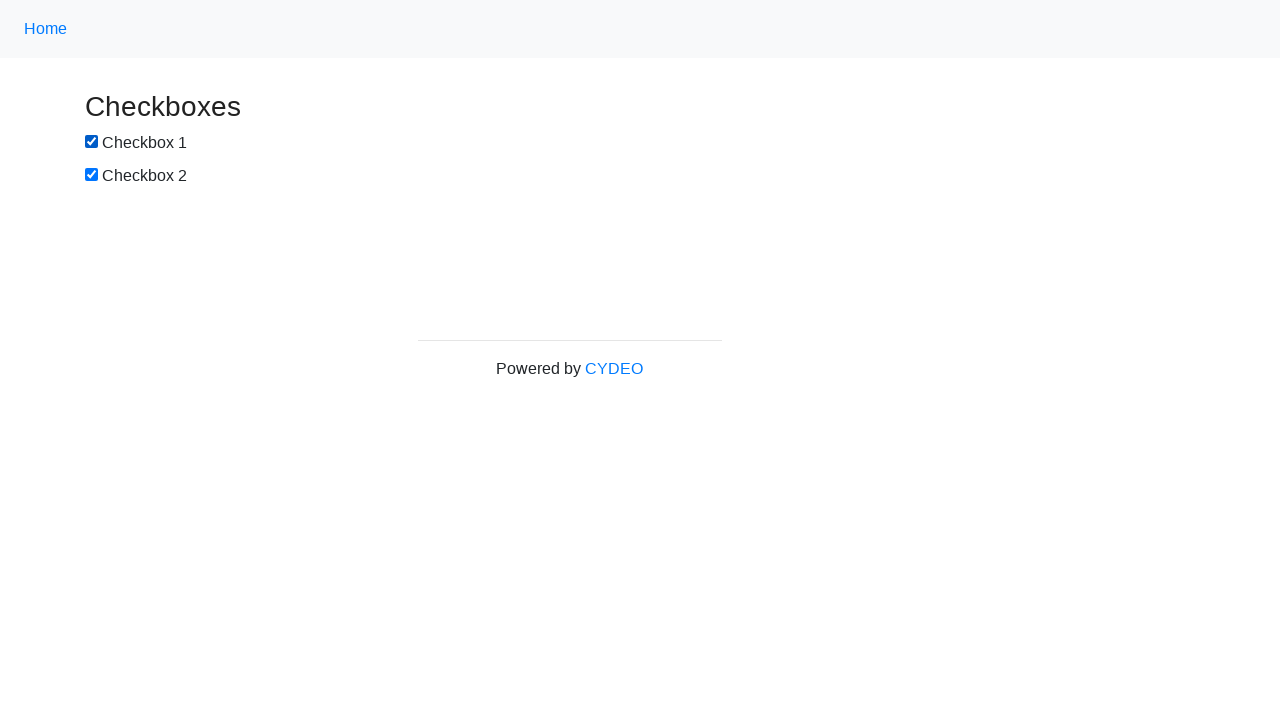

Clicked checkbox2 to deselect it at (92, 175) on input[name='checkbox2']
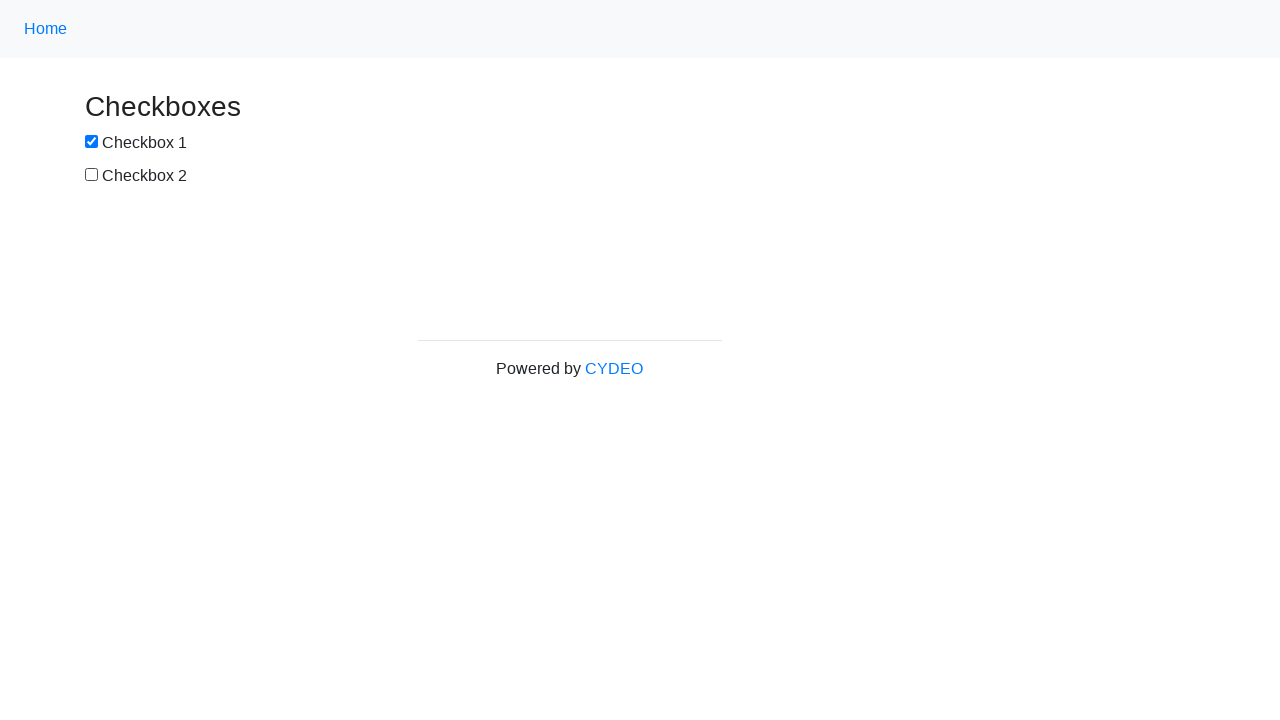

Verified that checkbox1 is now selected after clicking
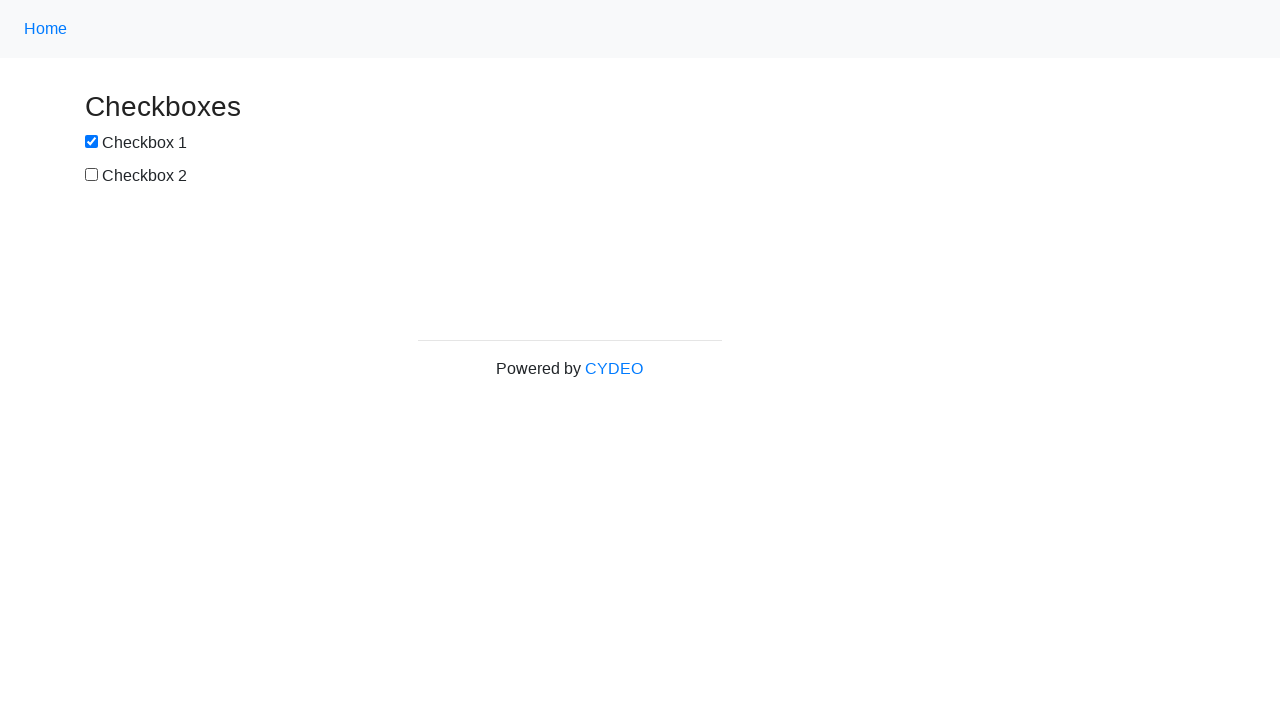

Verified that checkbox2 is now not selected after clicking
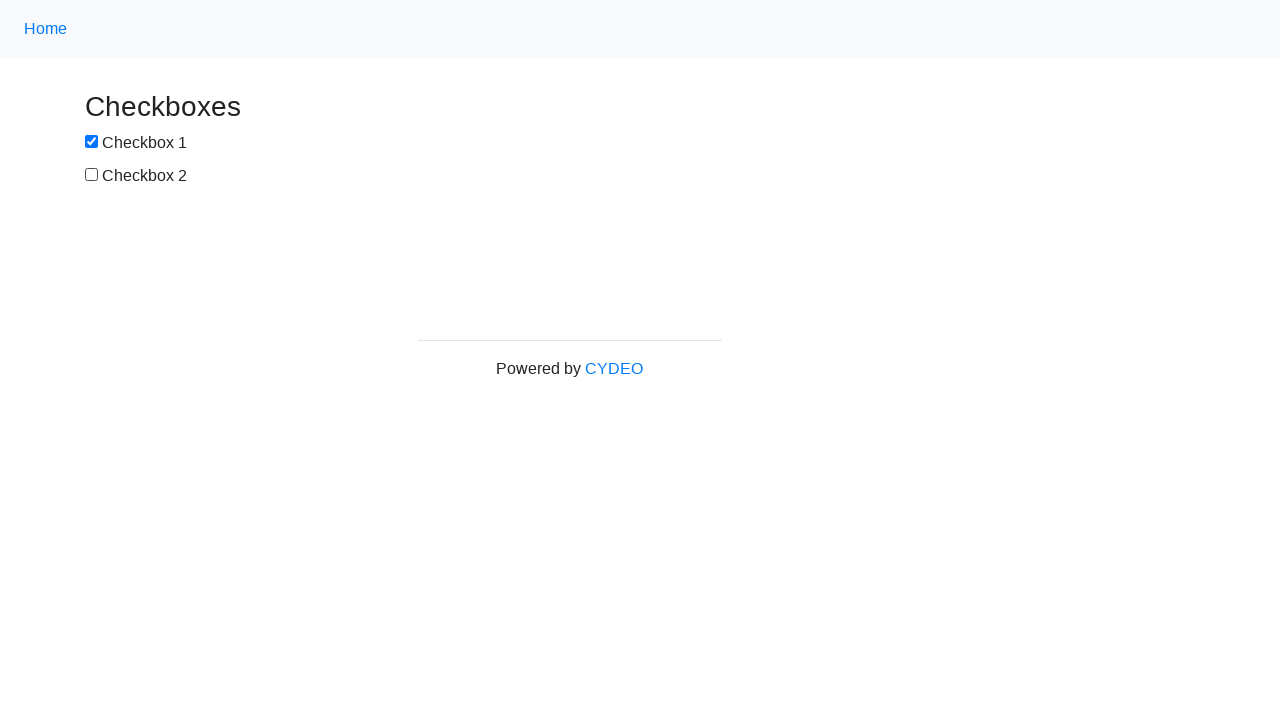

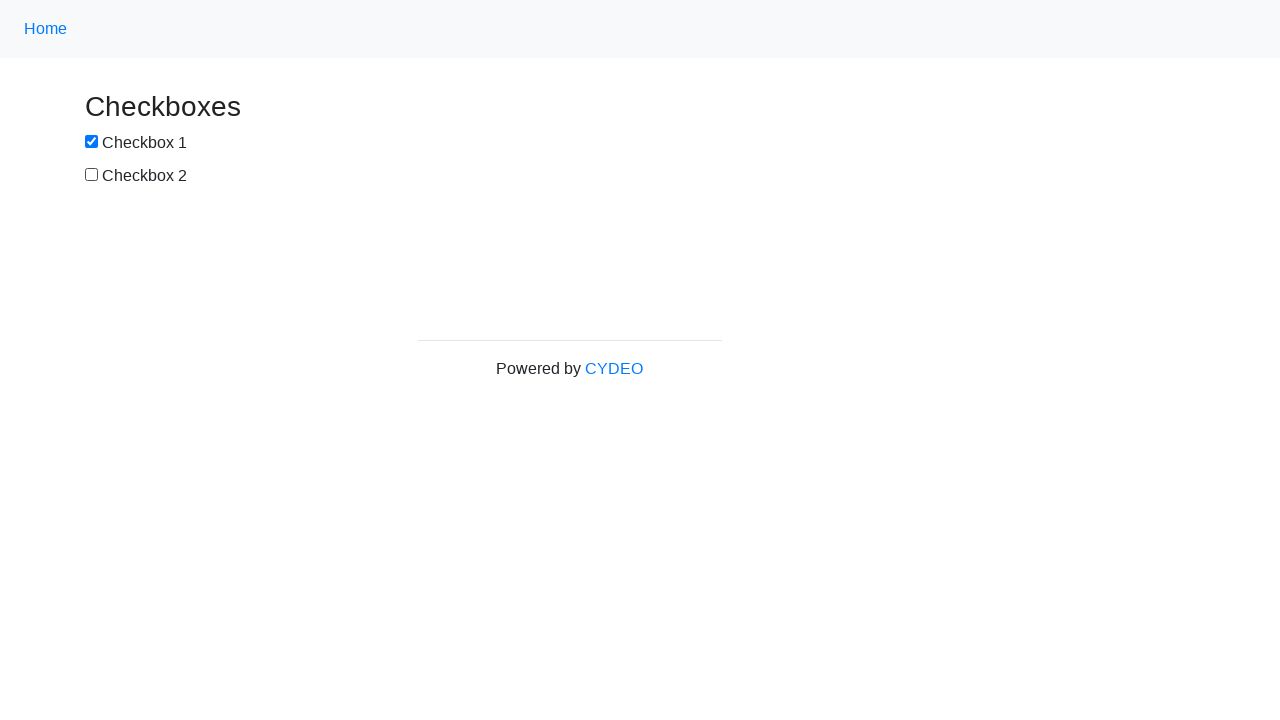